Tests radio button interaction on a W3C test page by checking the selection state of radio buttons and clicking on the second one if it's not already selected

Starting URL: https://www.w3.org/WAI/UA/TS/html401/cp0101/0101-RADIO.html

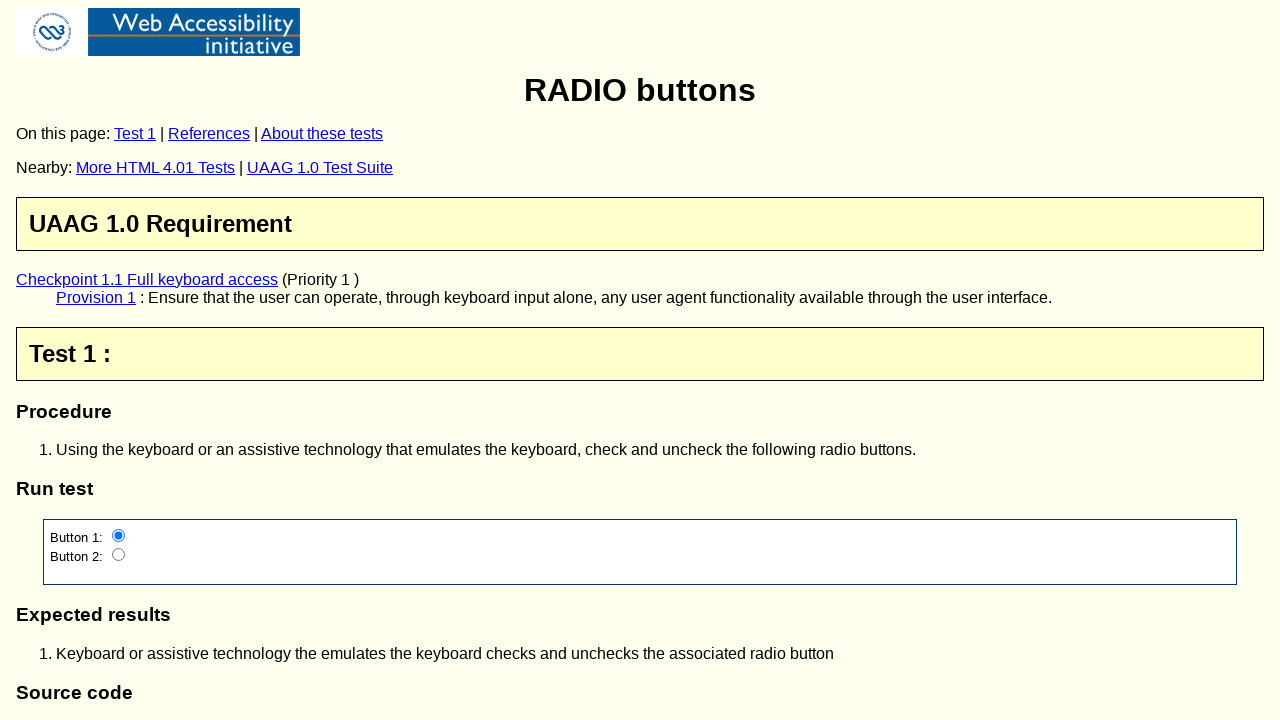

Navigated to W3C radio button test page
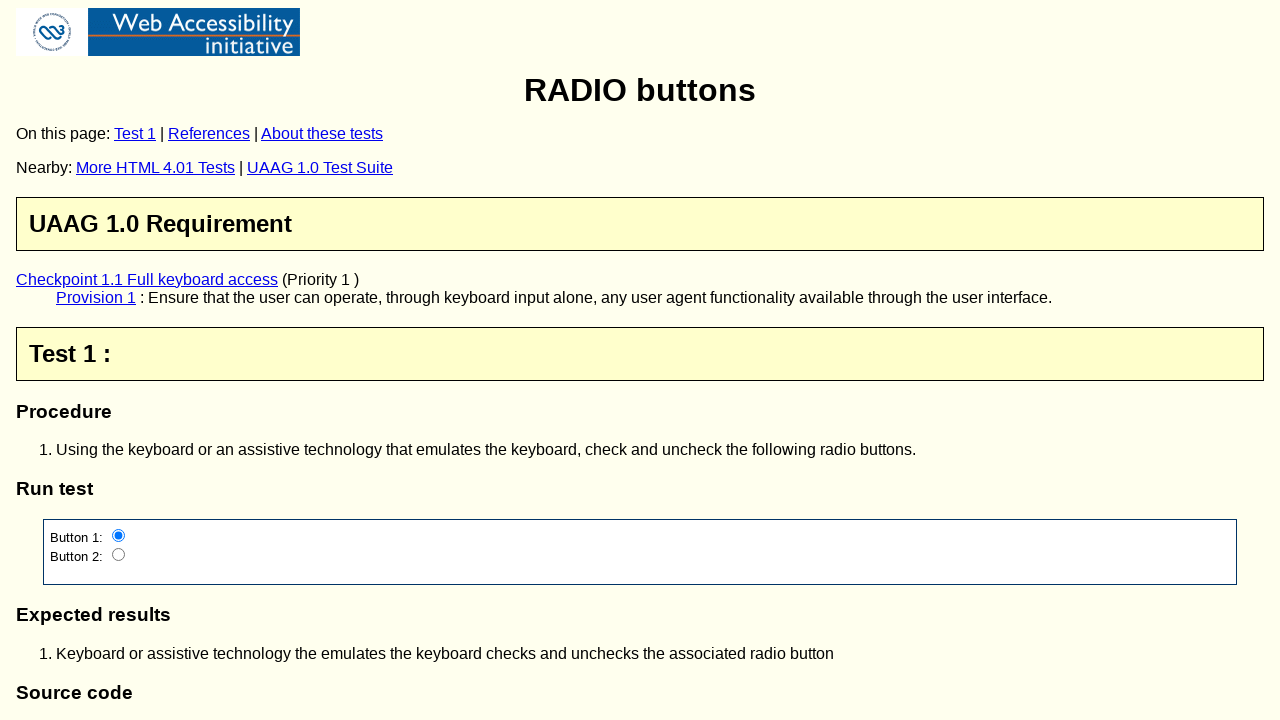

Located all radio button elements in the test form
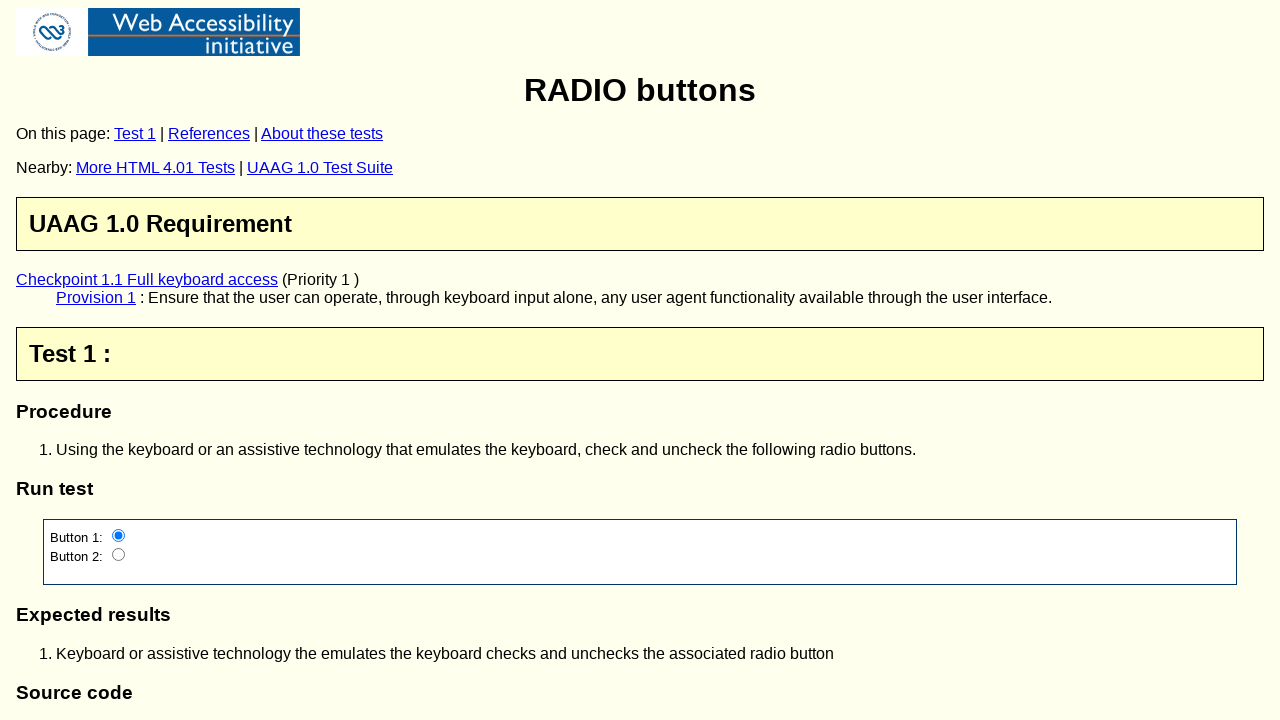

Checked if second radio button is selected: False
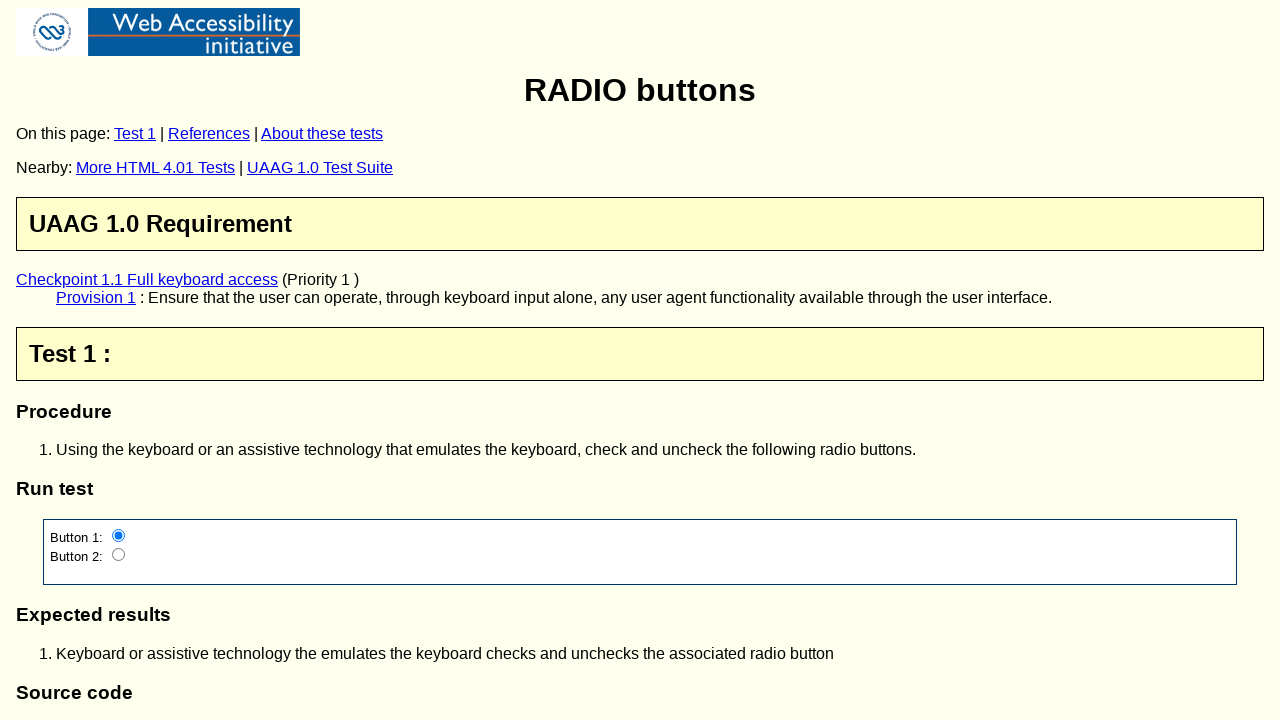

Clicked the second radio button at (119, 555) on xpath=//div[@class='test']//form//input >> nth=1
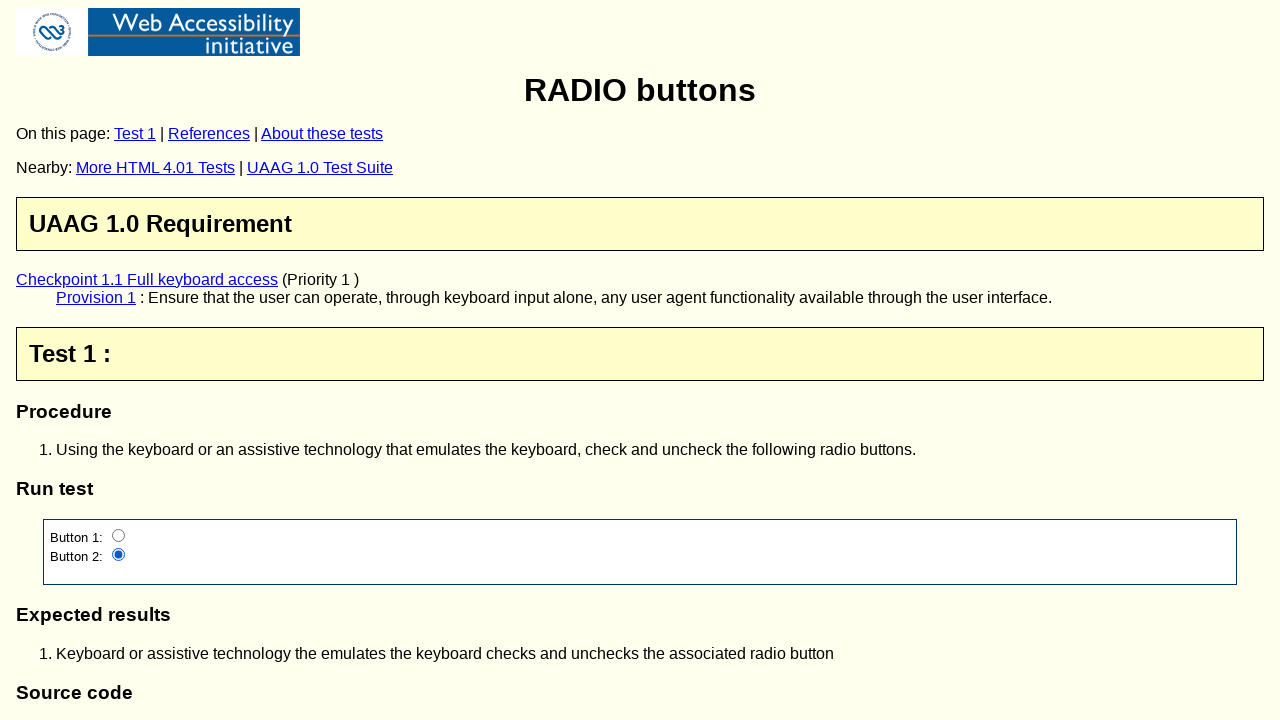

Waited 1 second to observe radio button state change
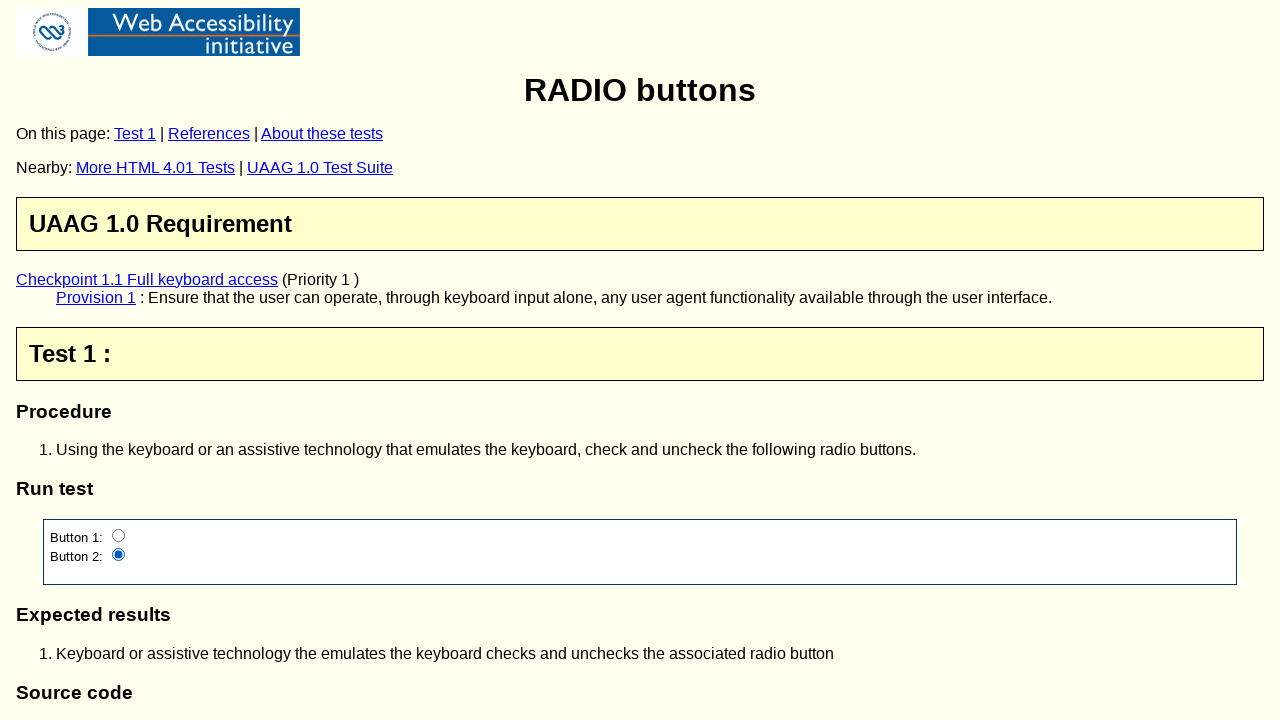

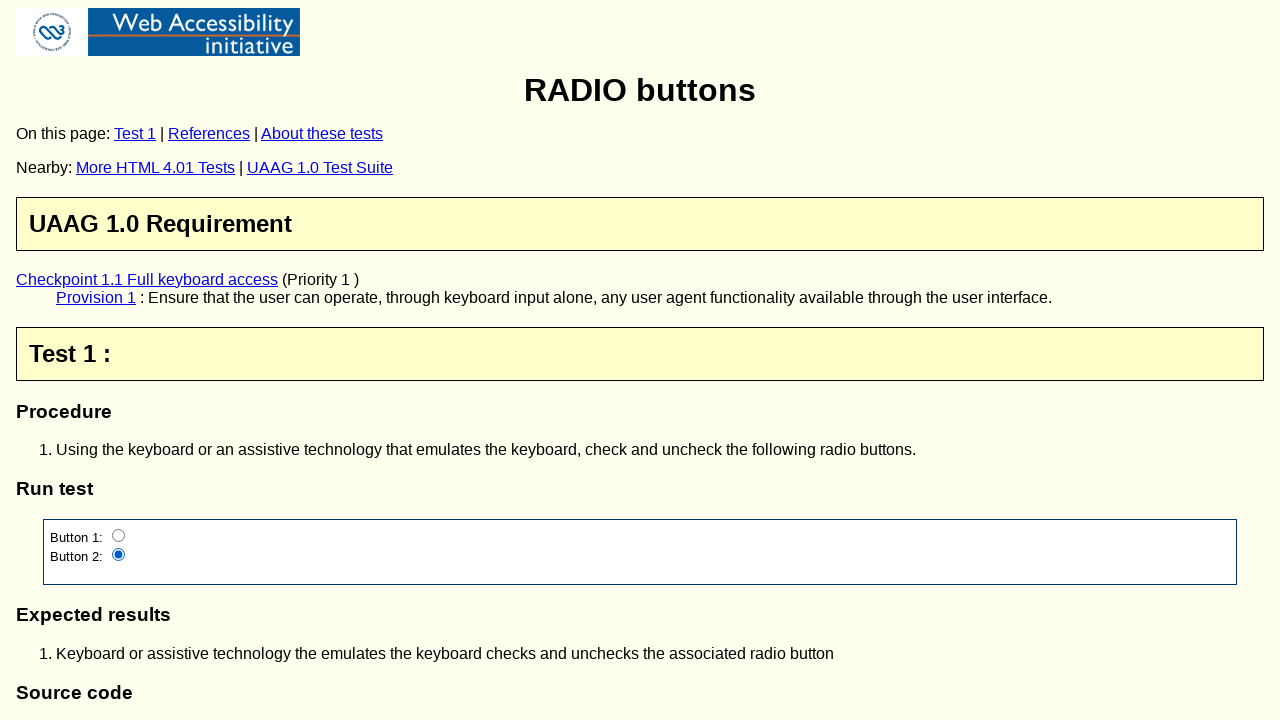